Tests dynamic page loading where the target element is already in the DOM but hidden, clicking Start button and waiting for the hidden element to become visible.

Starting URL: https://the-internet.herokuapp.com/dynamic_loading/1

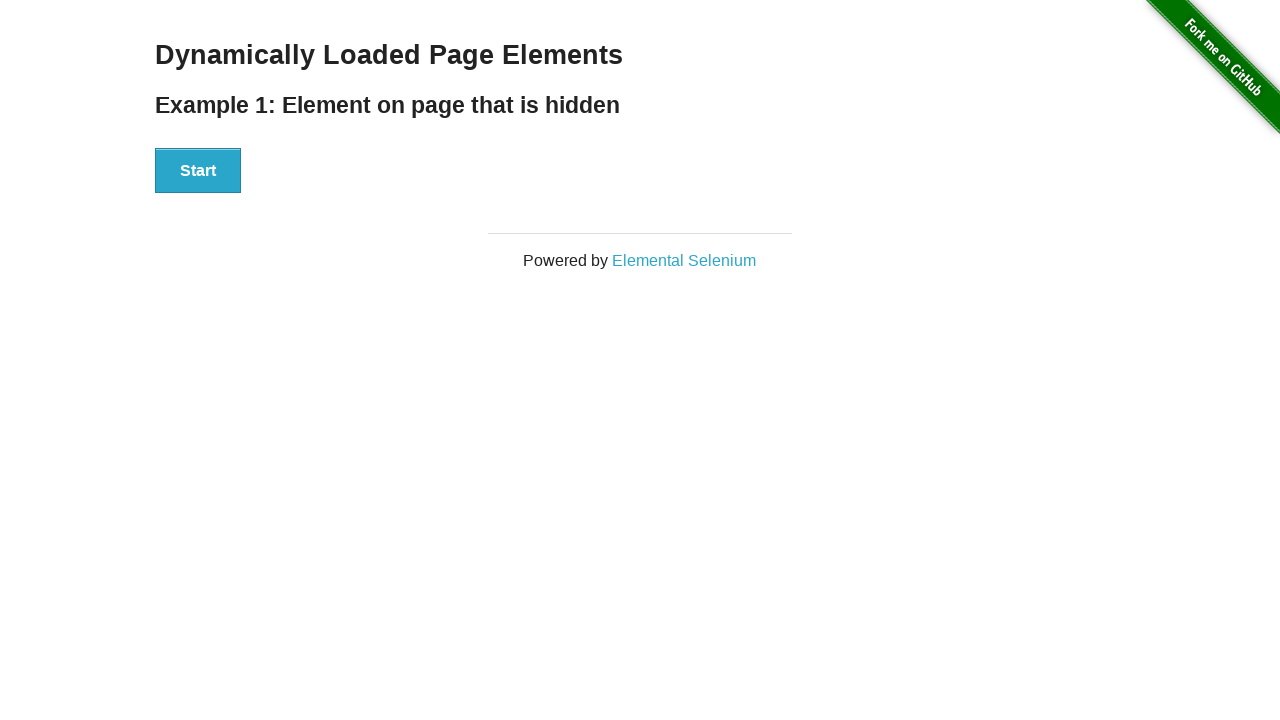

Clicked Start button to trigger dynamic loading at (198, 171) on #start button
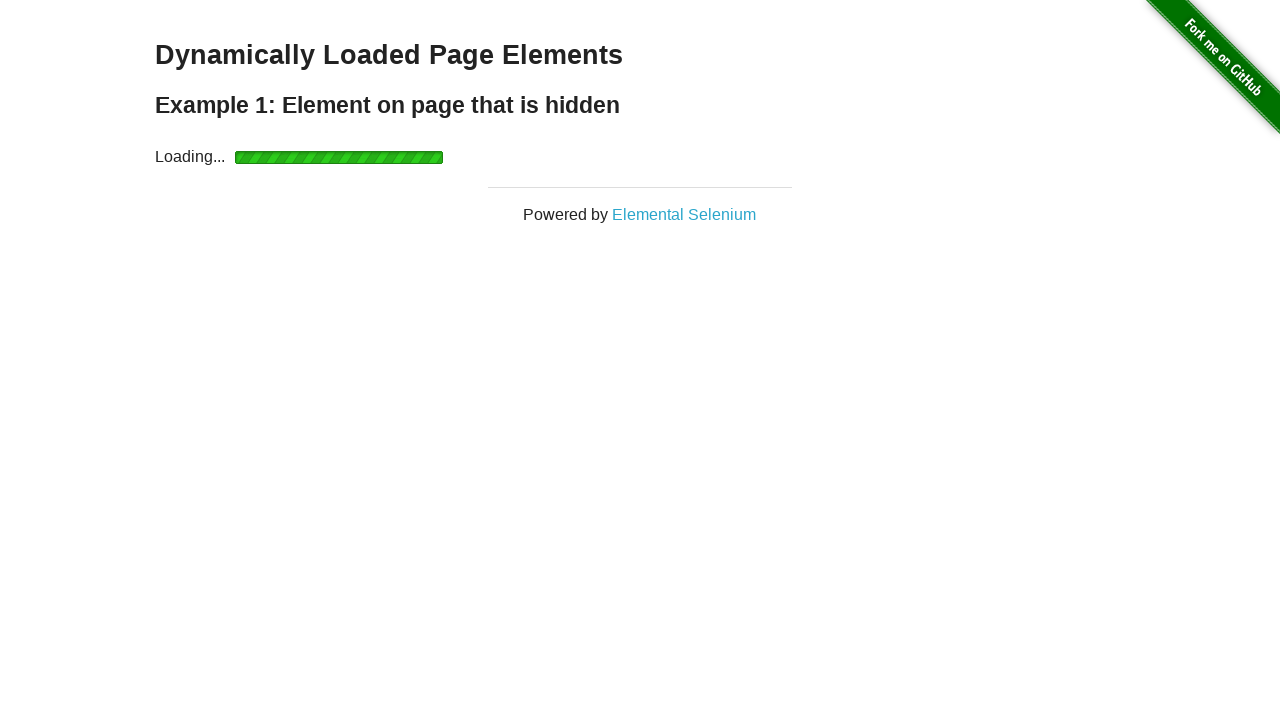

Waited for hidden finish element to become visible
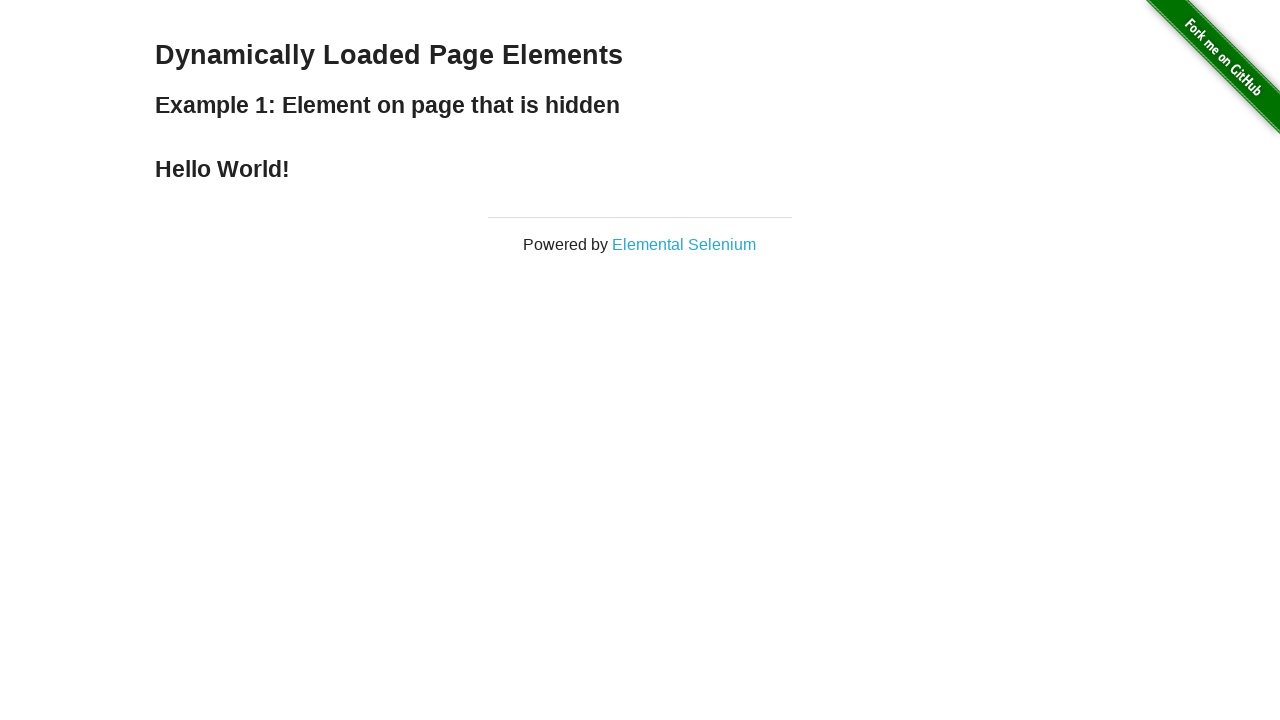

Verified finish element is displayed
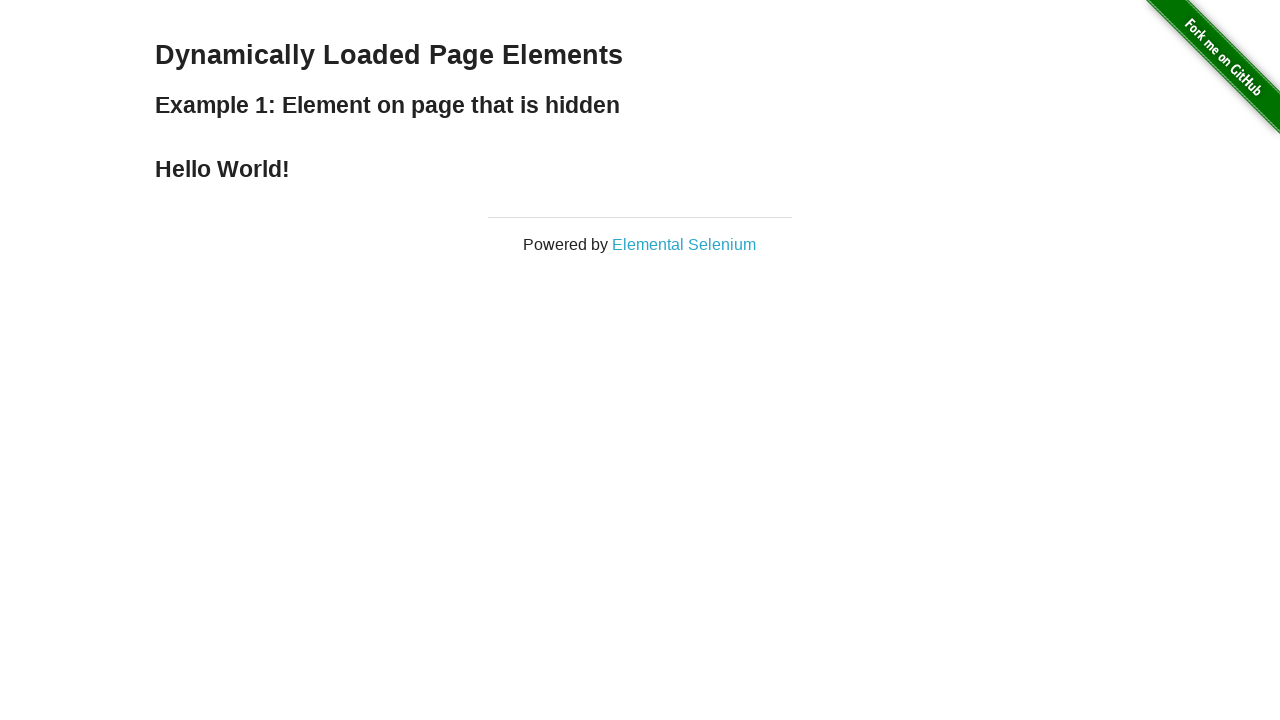

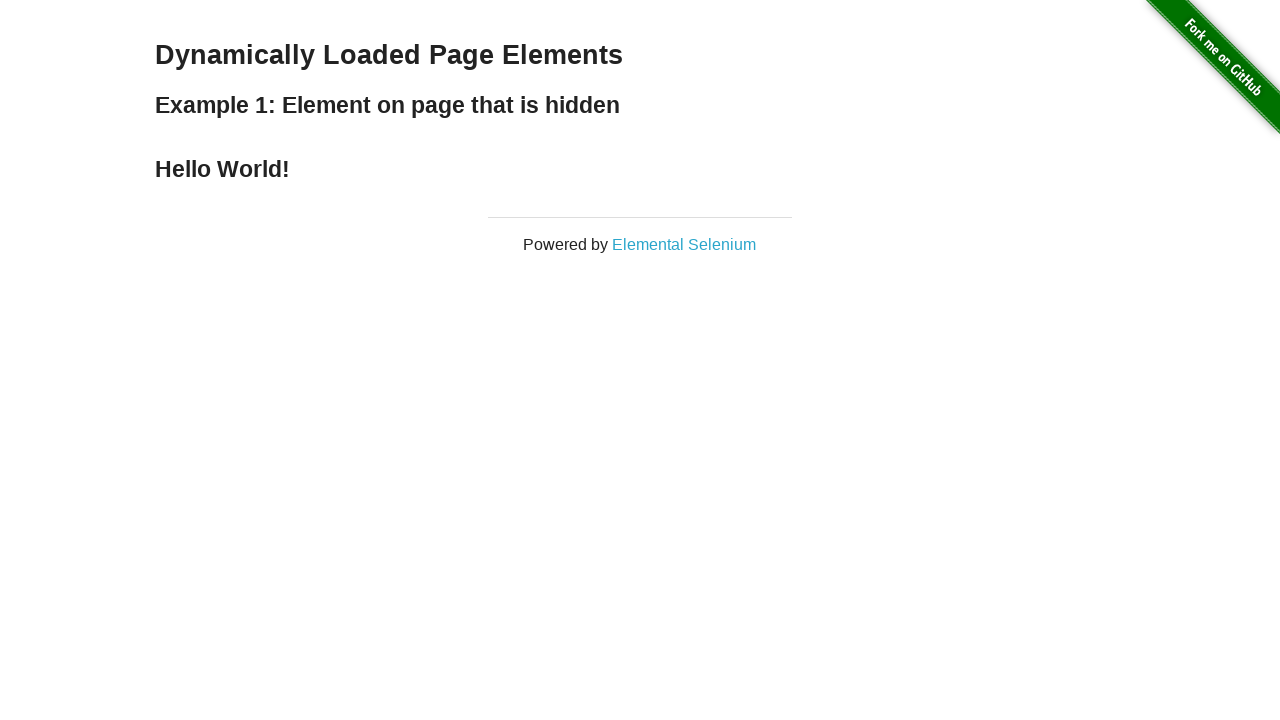